Tests radio button interactions by clicking three different radio buttons using different selector strategies (id, css, xpath)

Starting URL: https://formy-project.herokuapp.com/radiobutton

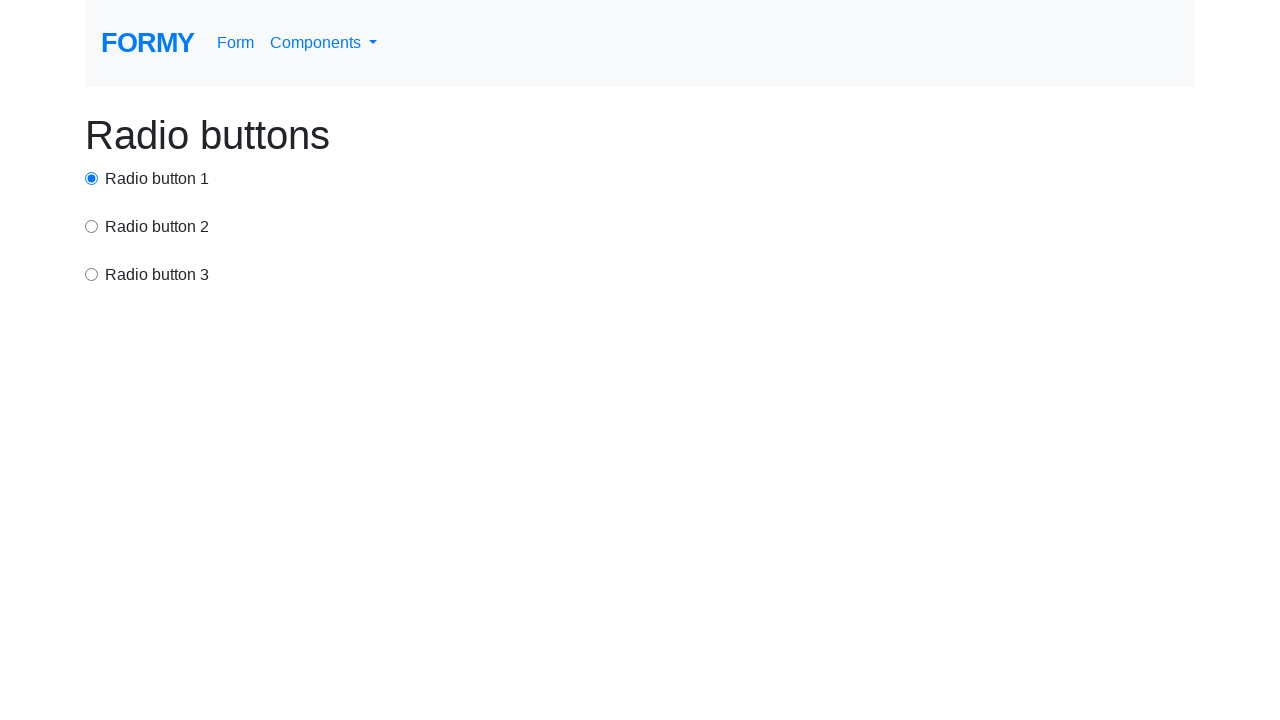

Clicked first radio button using id selector at (92, 178) on #radio-button-1
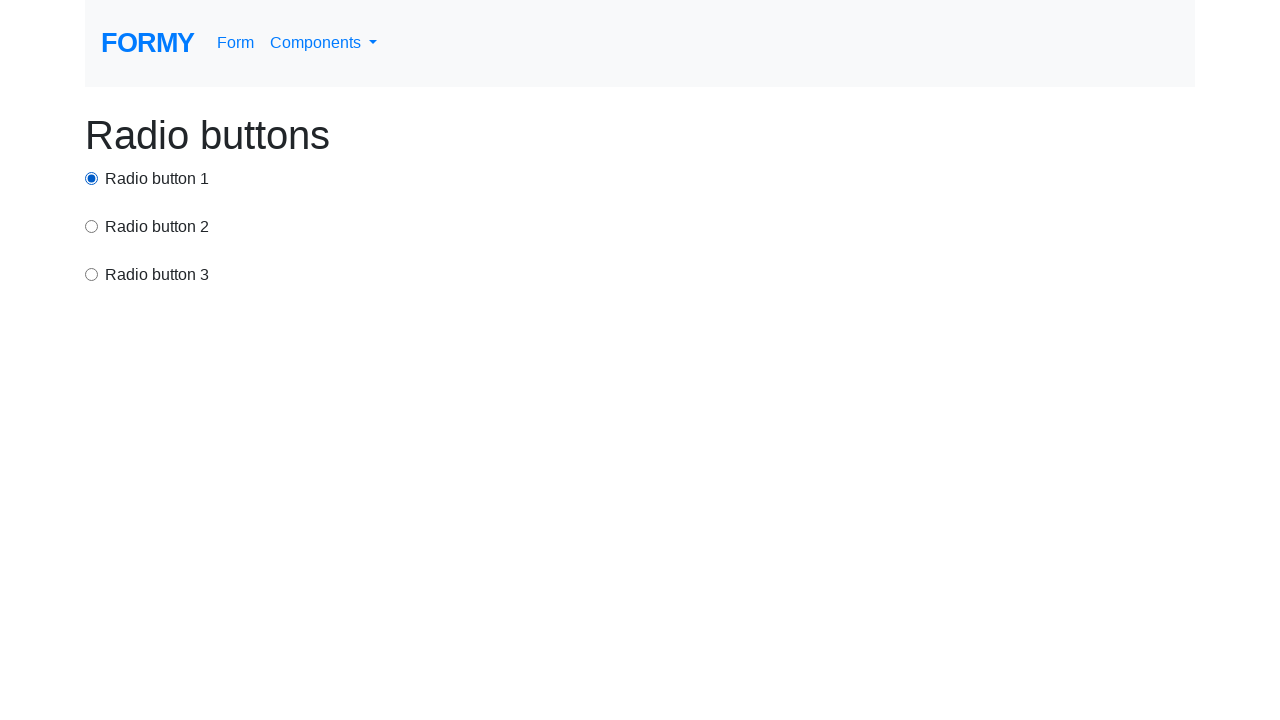

Clicked second radio button using CSS selector at (92, 226) on input[value='option2']
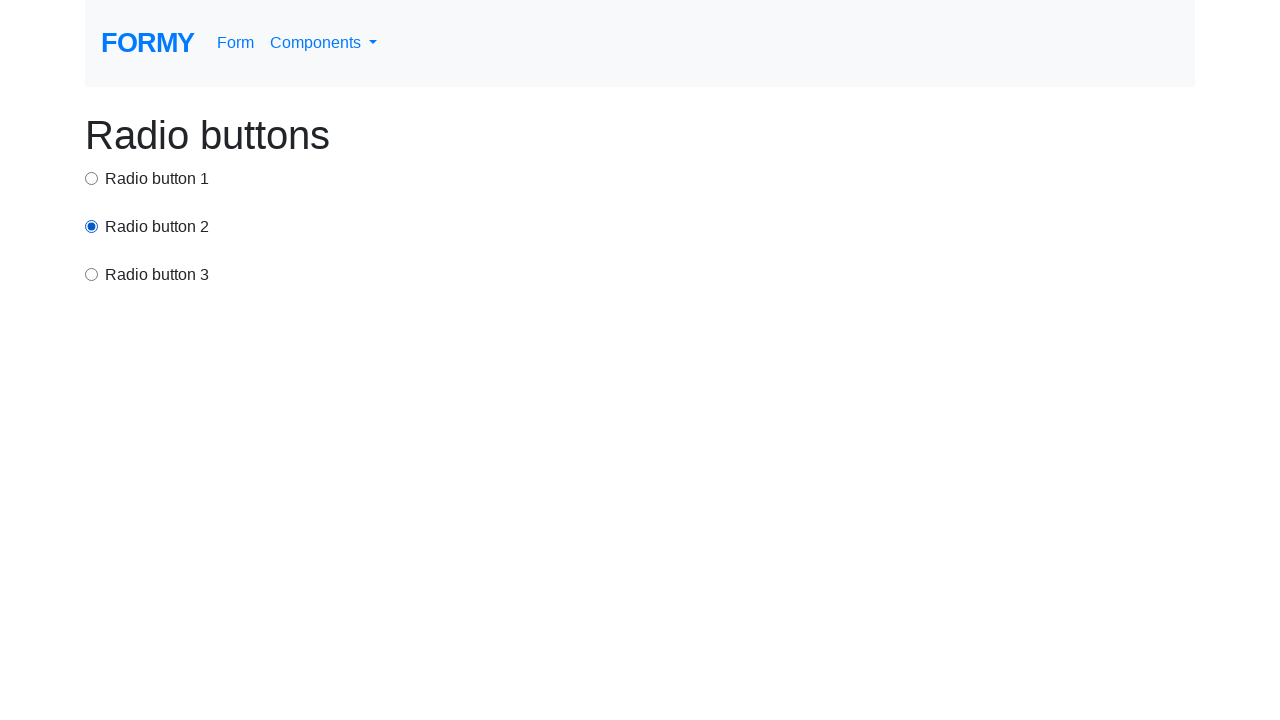

Clicked third radio button using xpath selector at (157, 275) on xpath=//html/body/div/div[3]/label
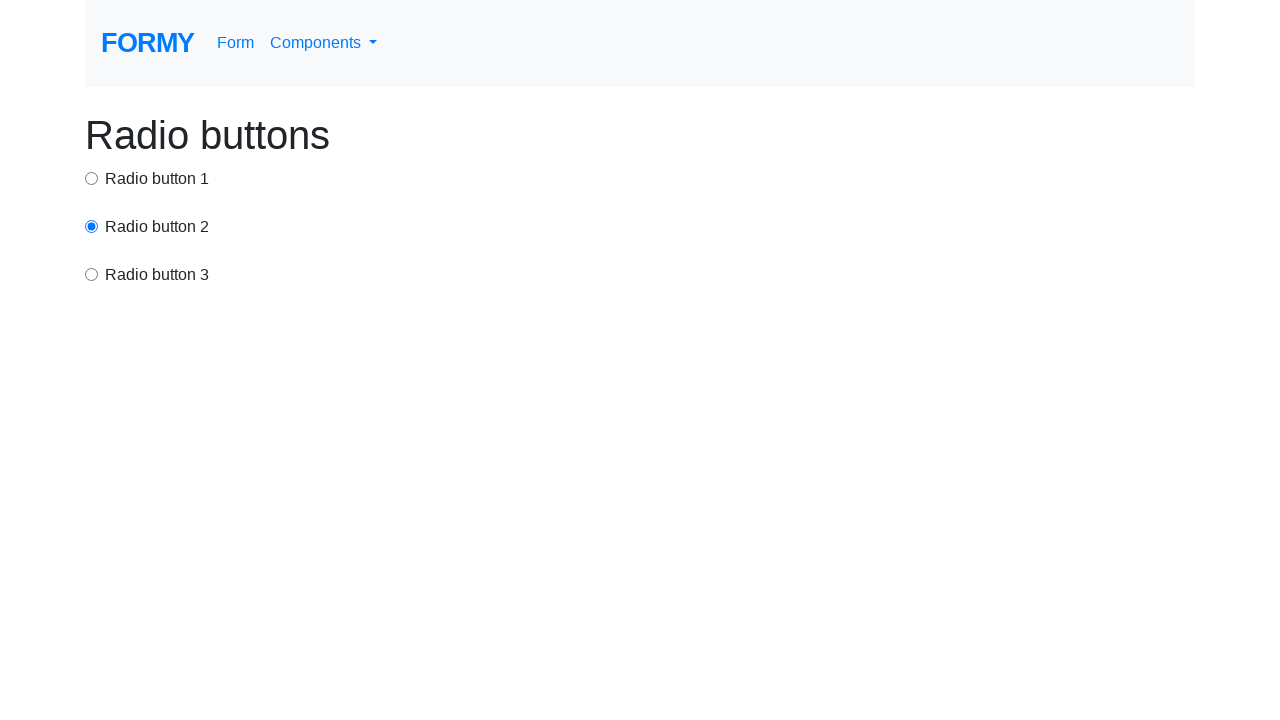

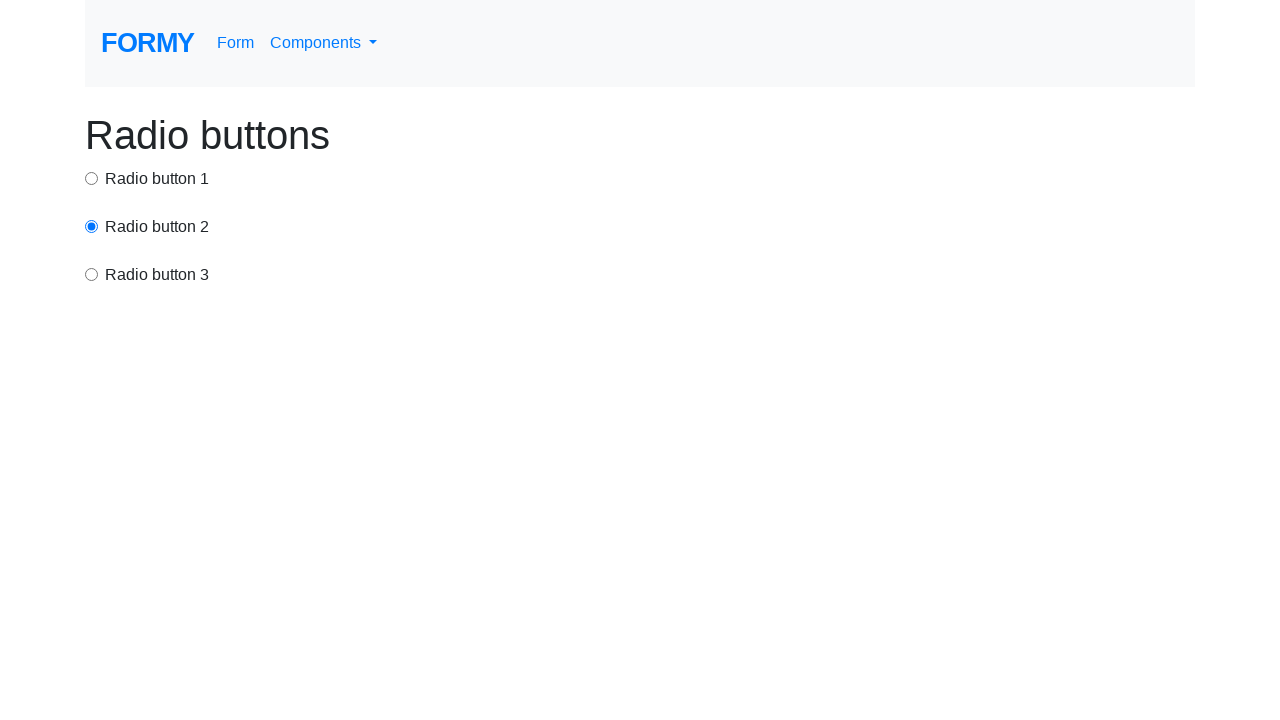